Tests text input functionality on the Selenium web form demo page by filling text input, password, and textarea fields with sample values.

Starting URL: https://www.selenium.dev/selenium/web/web-form.html

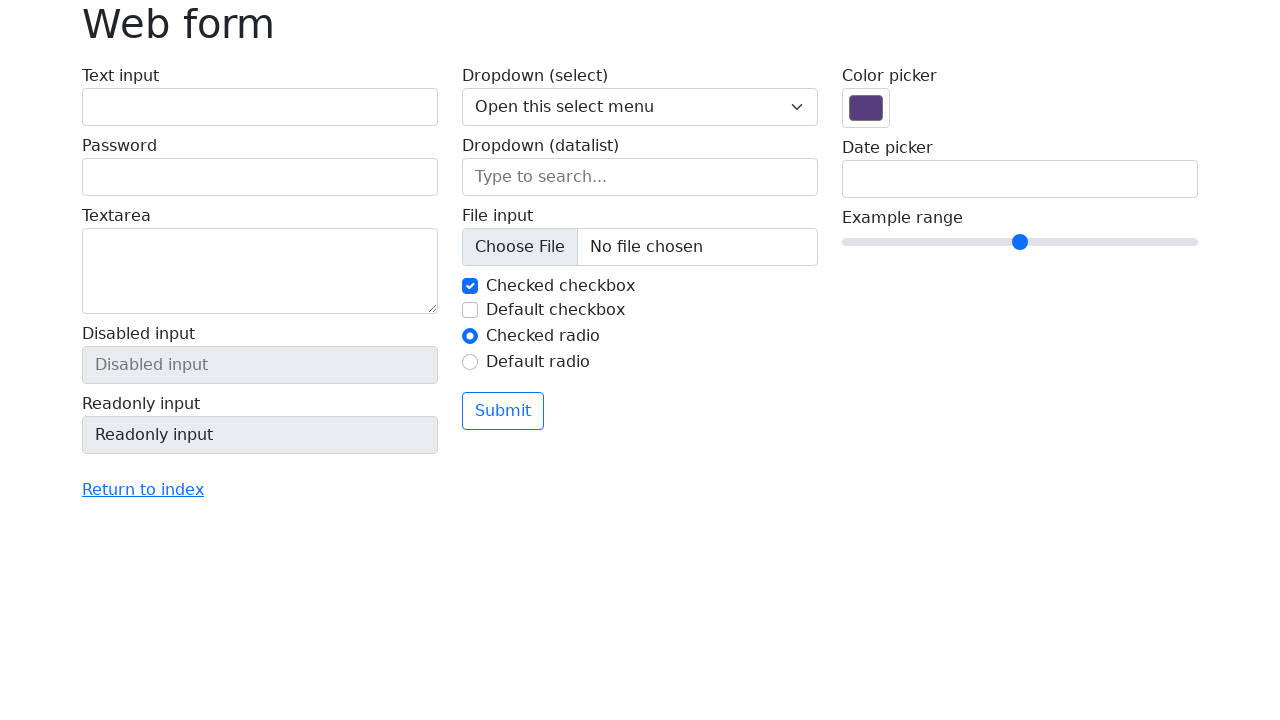

Filled text input field with 'Harry Potter' on internal:label="Text input"i
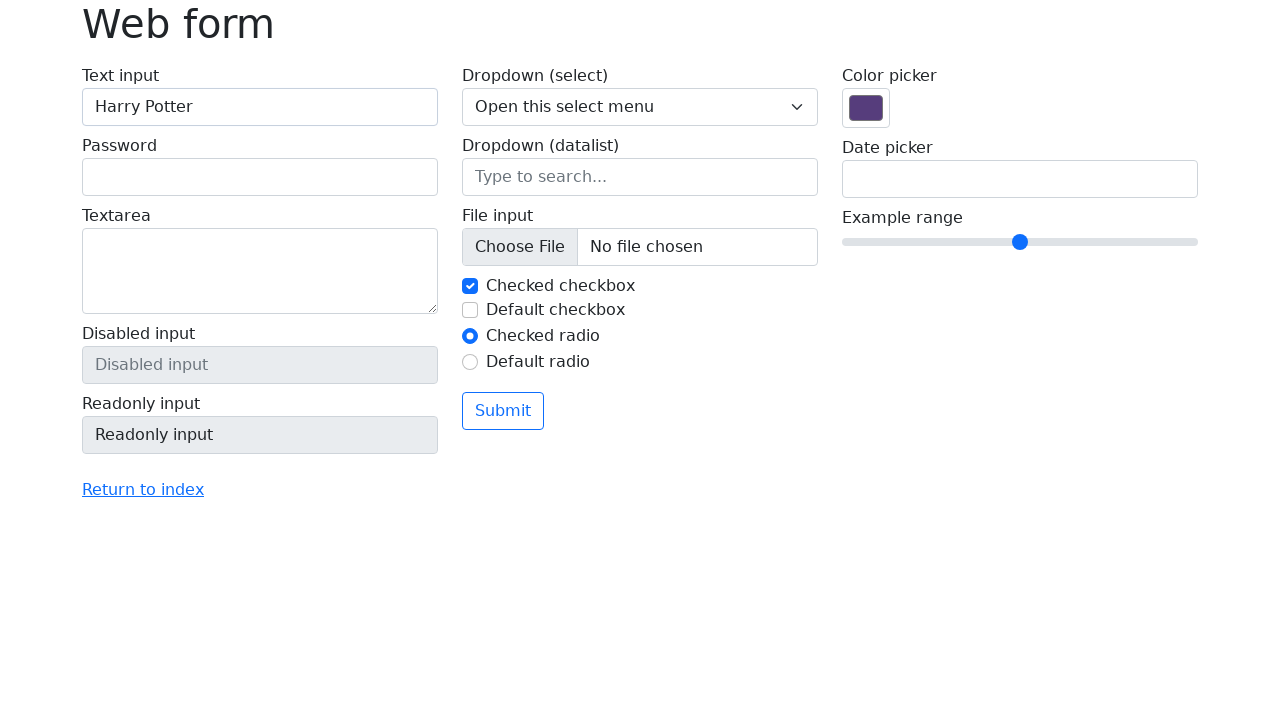

Filled password field with 'JennyWeasly' on internal:label="Password"i
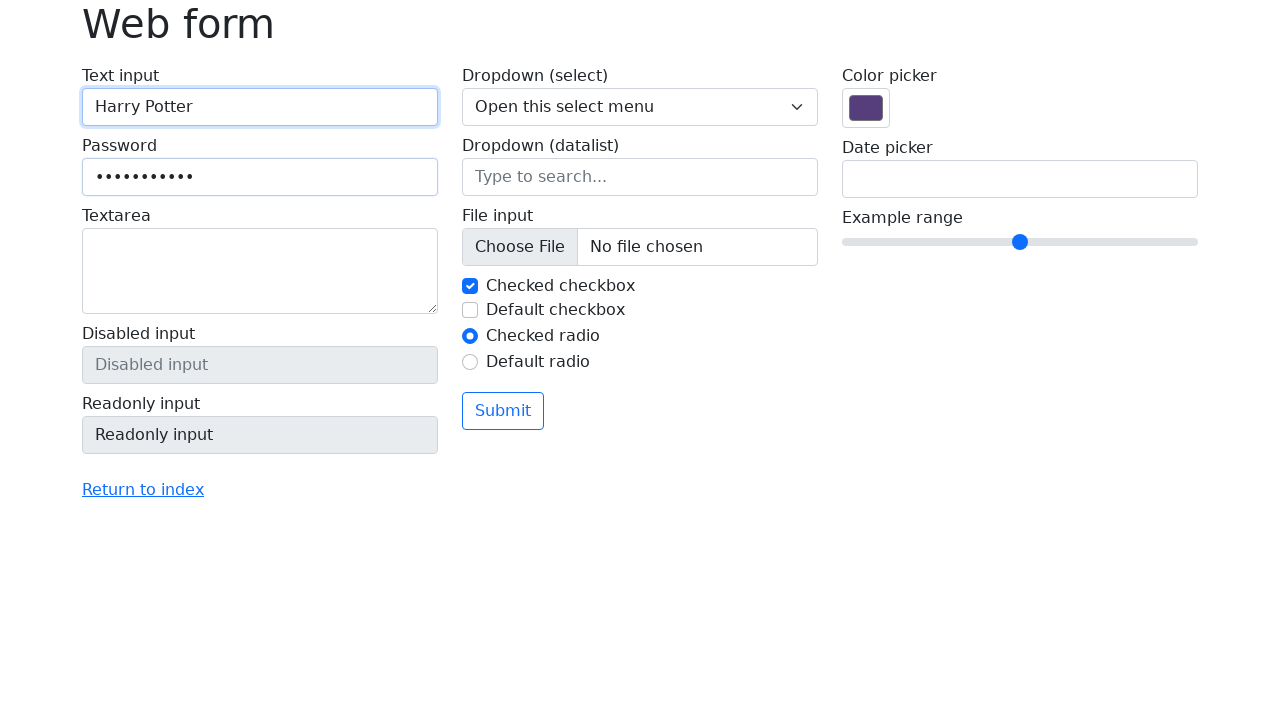

Filled textarea field with 'Deathly Hollows' on internal:label="Textarea"i
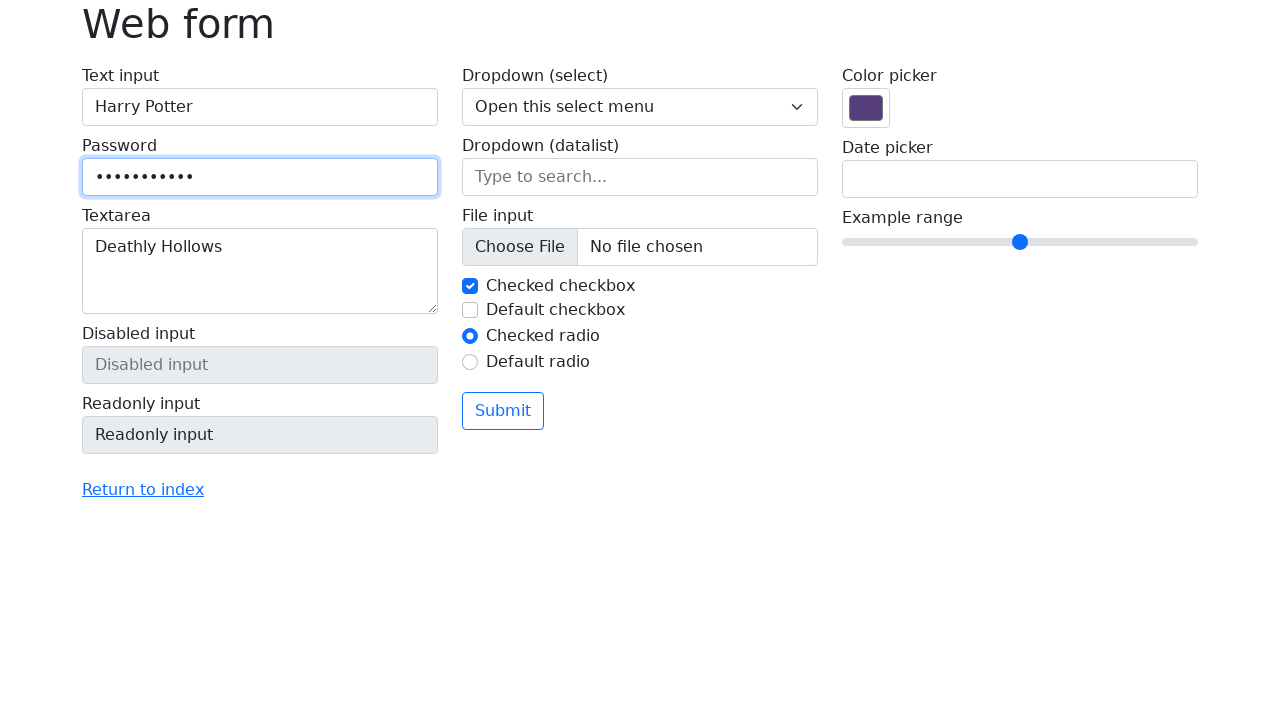

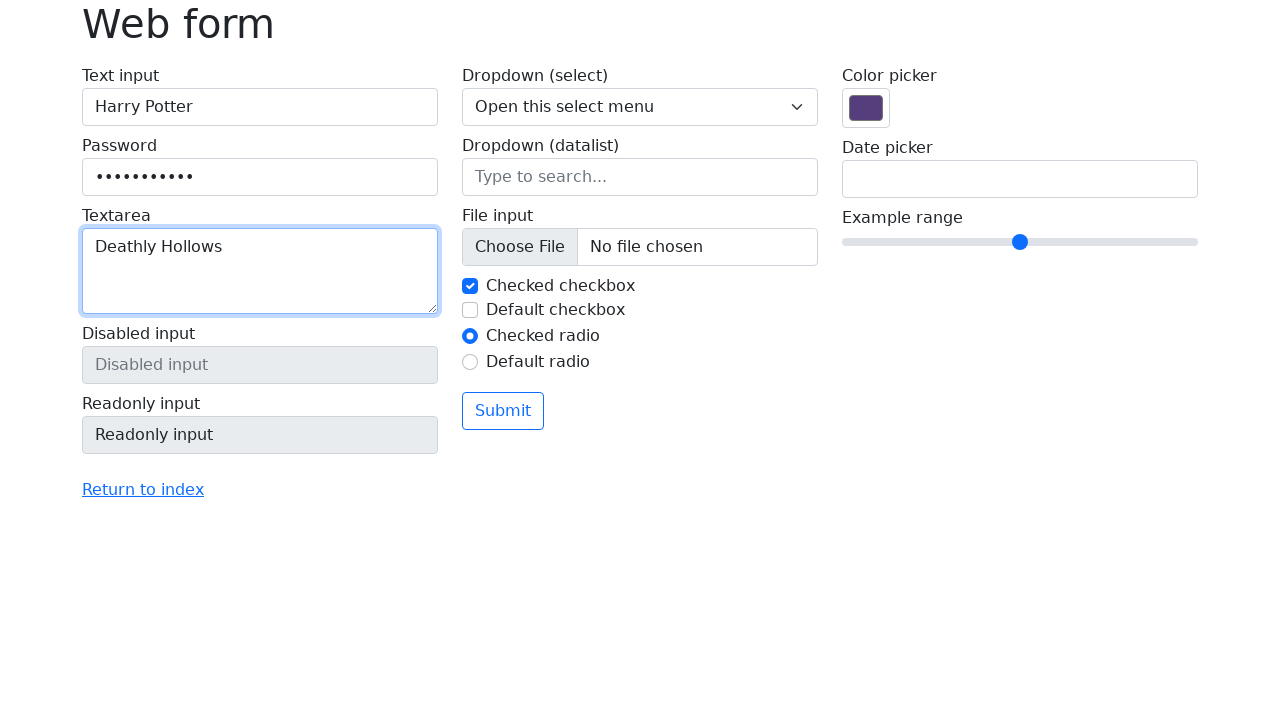